Tests that filter links are highlighted when selected

Starting URL: https://demo.playwright.dev/todomvc

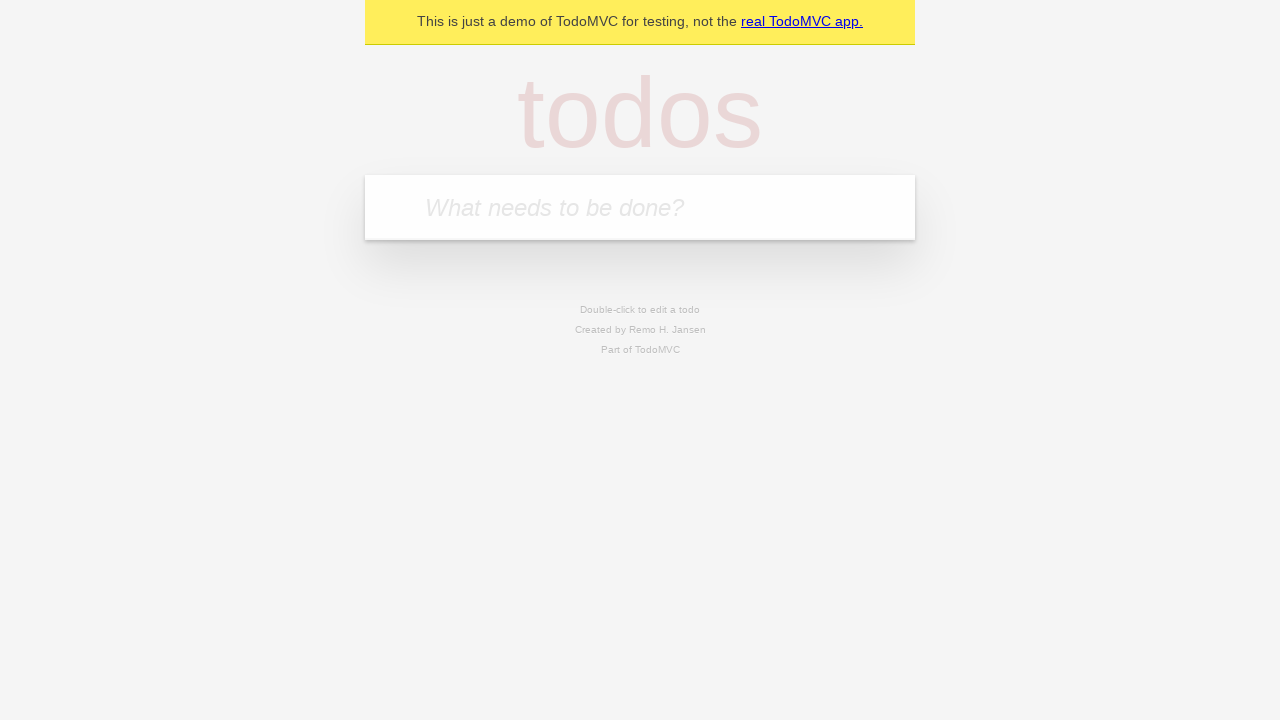

Filled todo input with 'buy some cheese' on internal:attr=[placeholder="What needs to be done?"i]
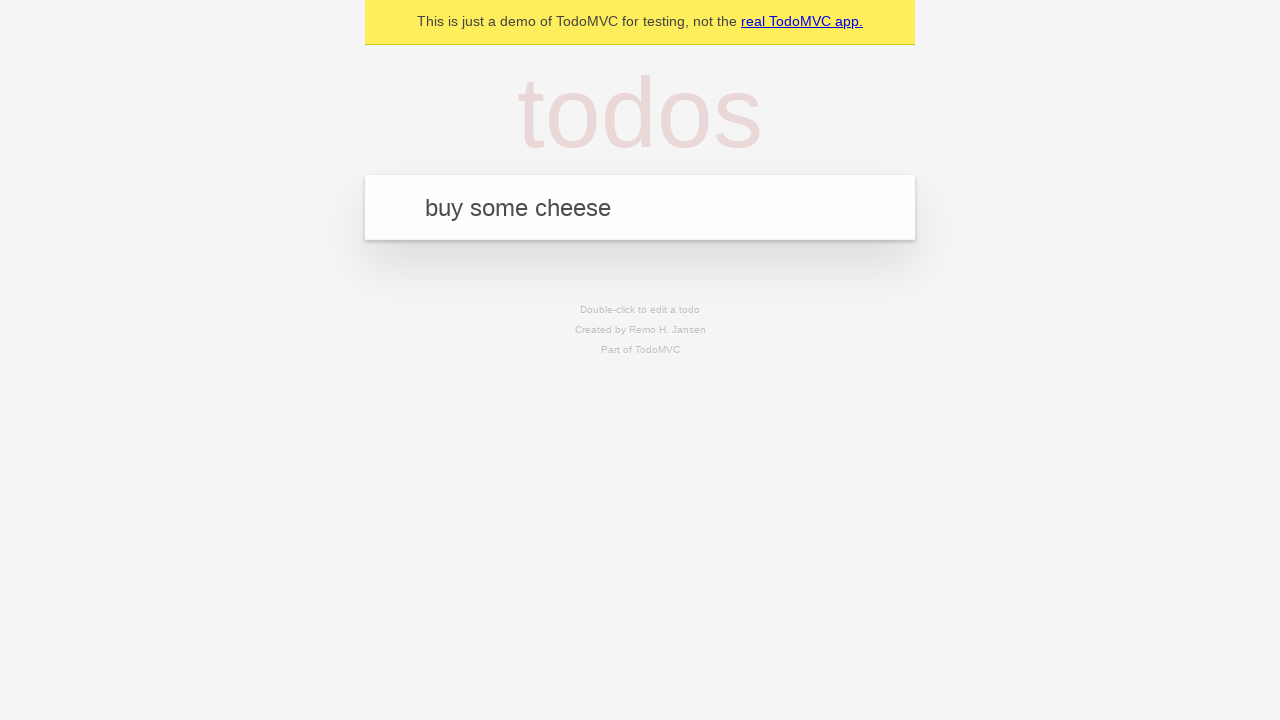

Pressed Enter to create first todo item on internal:attr=[placeholder="What needs to be done?"i]
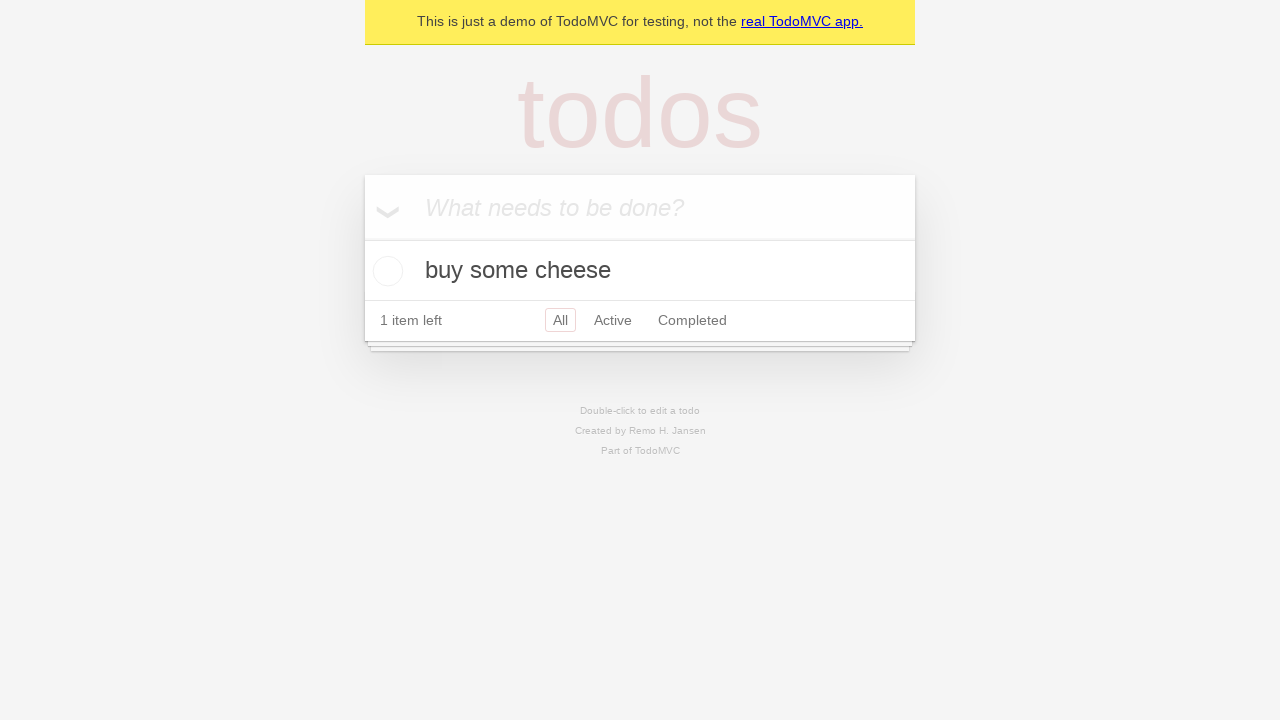

Filled todo input with 'feed the cat' on internal:attr=[placeholder="What needs to be done?"i]
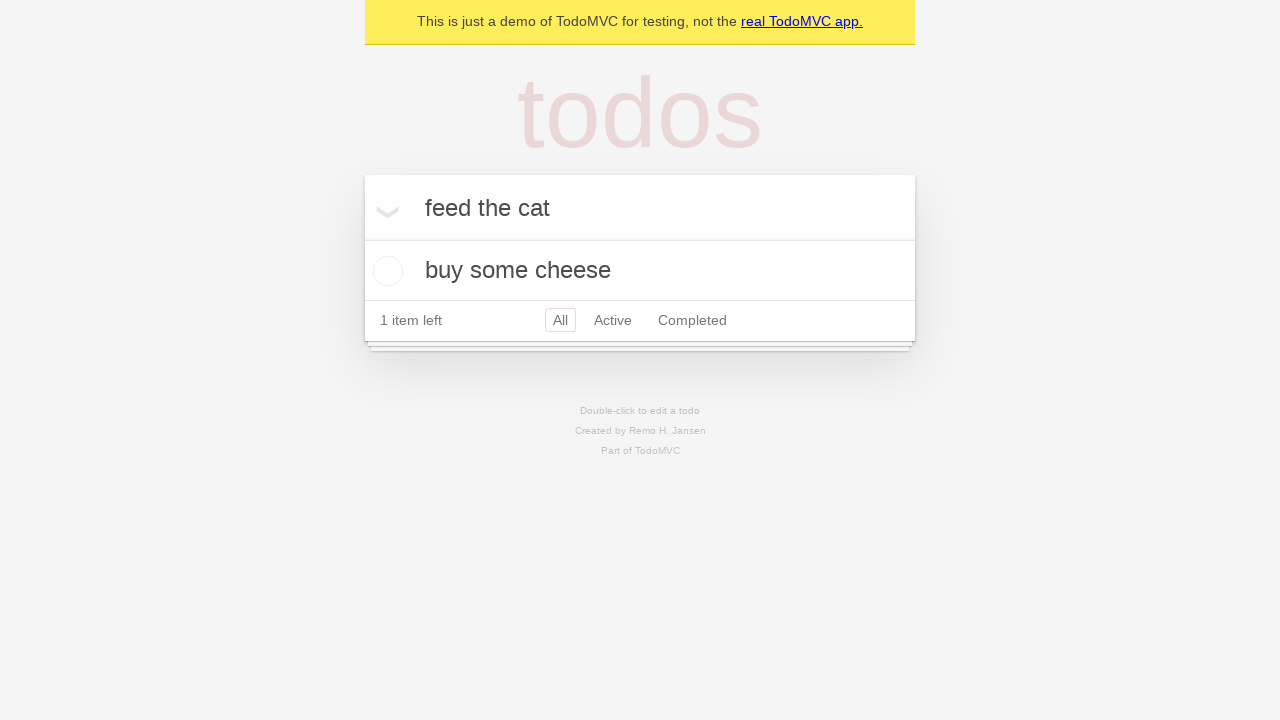

Pressed Enter to create second todo item on internal:attr=[placeholder="What needs to be done?"i]
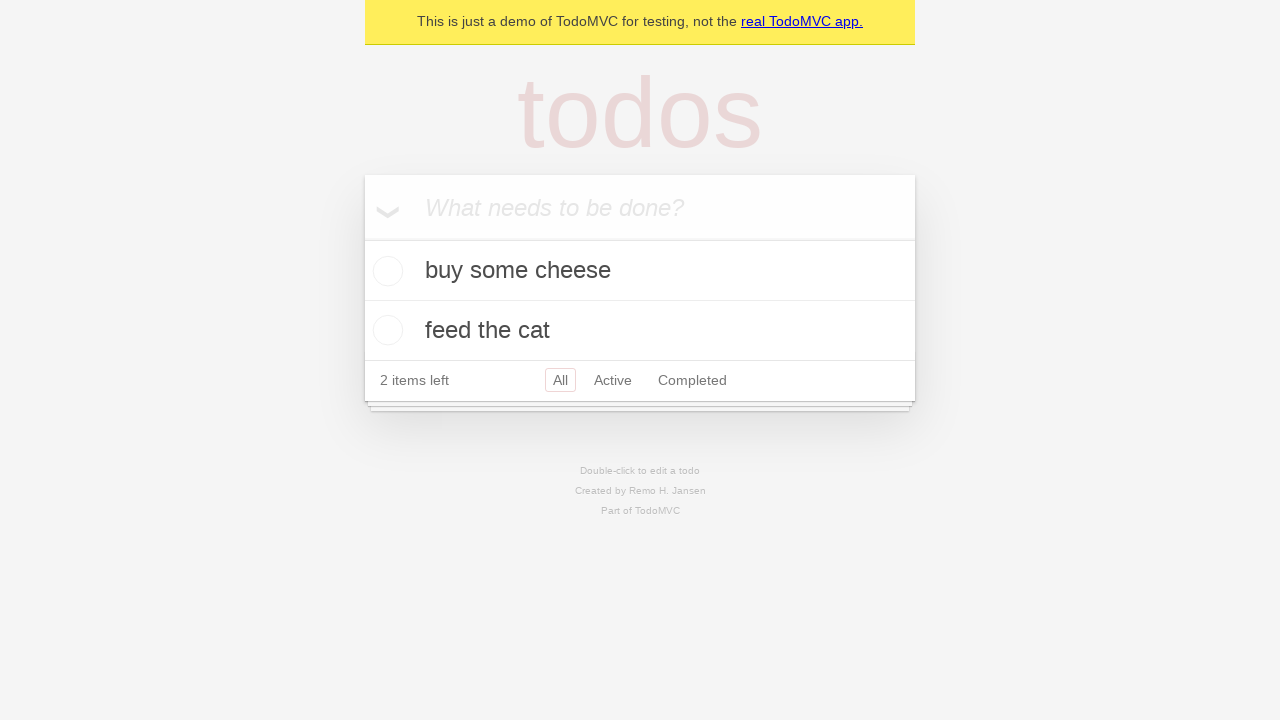

Filled todo input with 'book a doctors appointment' on internal:attr=[placeholder="What needs to be done?"i]
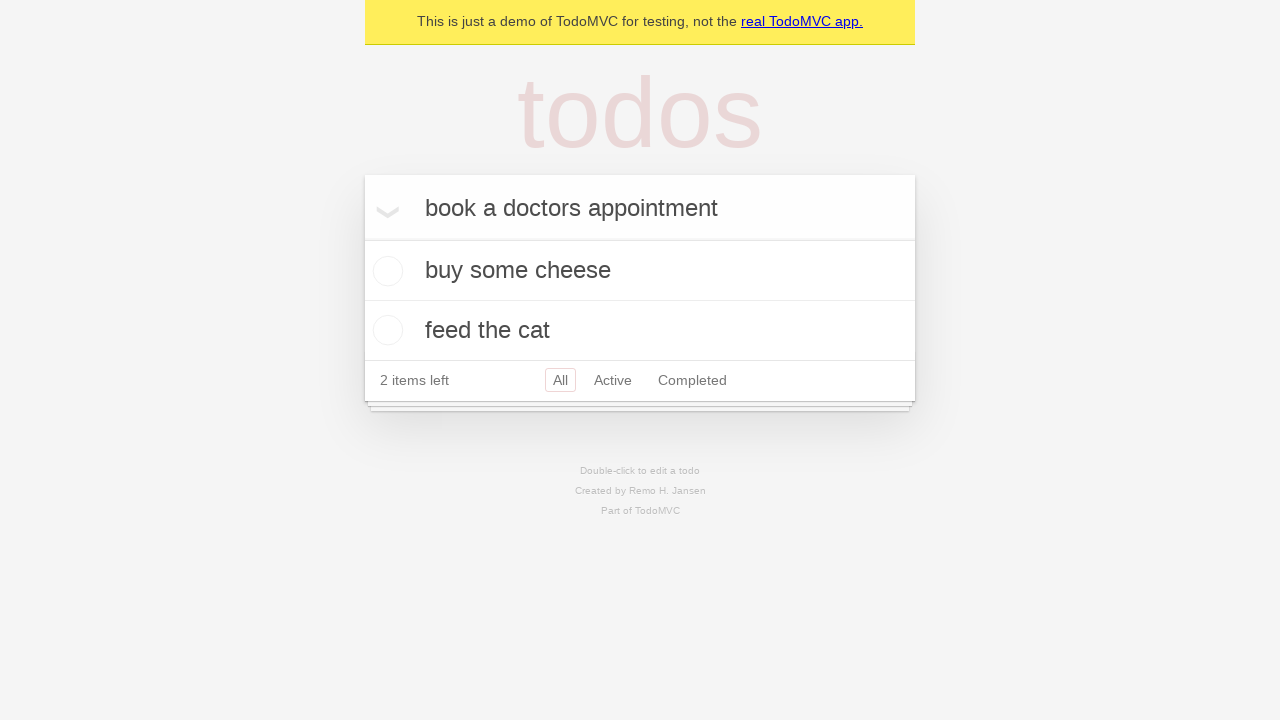

Pressed Enter to create third todo item on internal:attr=[placeholder="What needs to be done?"i]
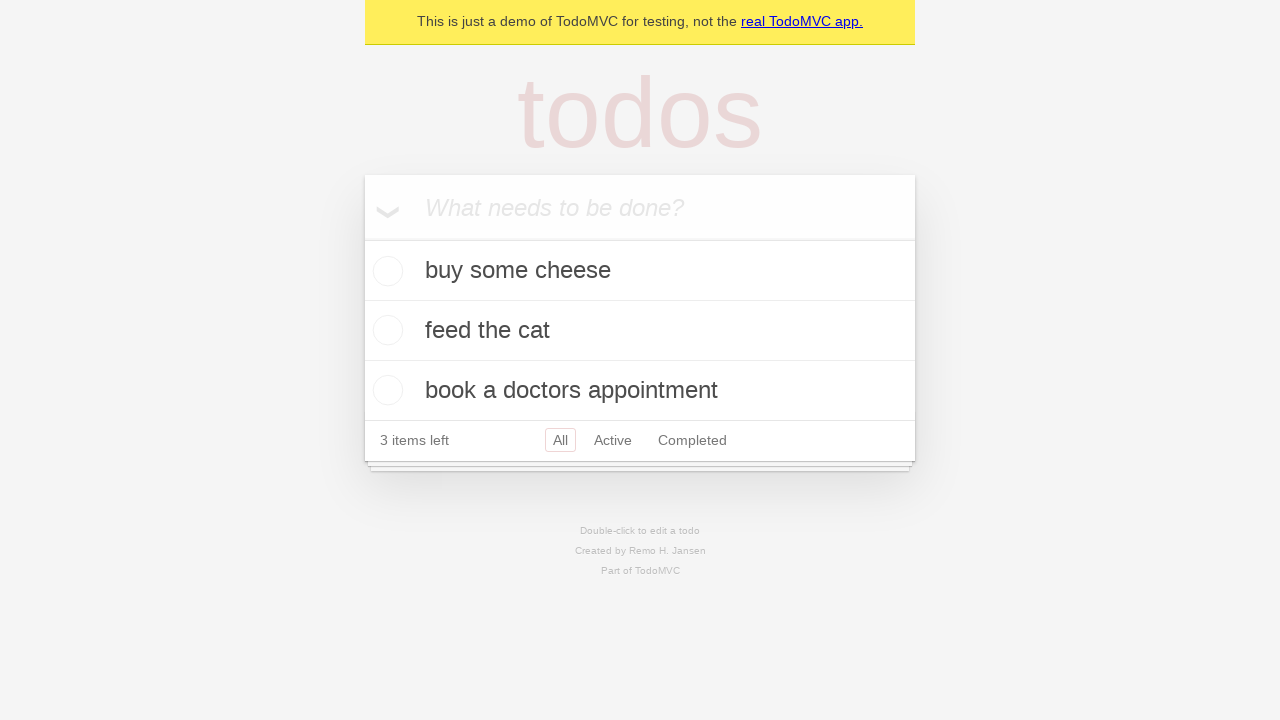

Clicked Active filter link at (613, 440) on internal:role=link[name="Active"i]
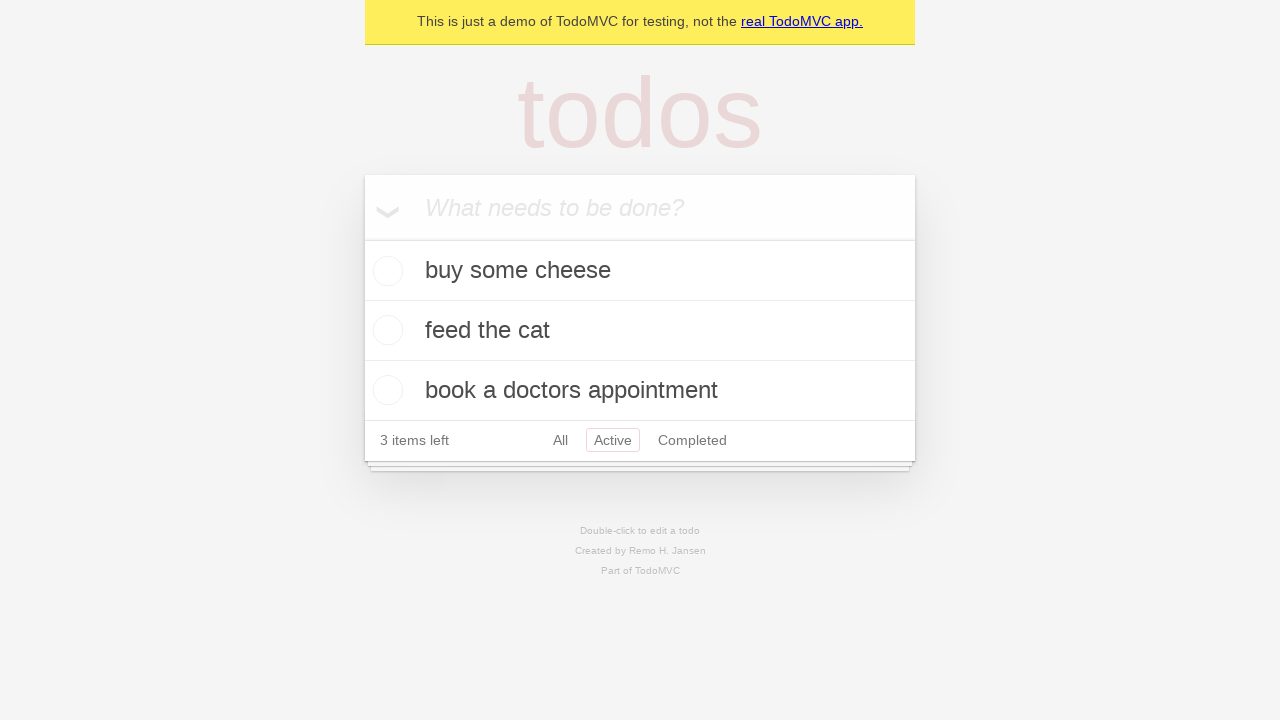

Clicked Completed filter link to highlight currently applied filter at (692, 440) on internal:role=link[name="Completed"i]
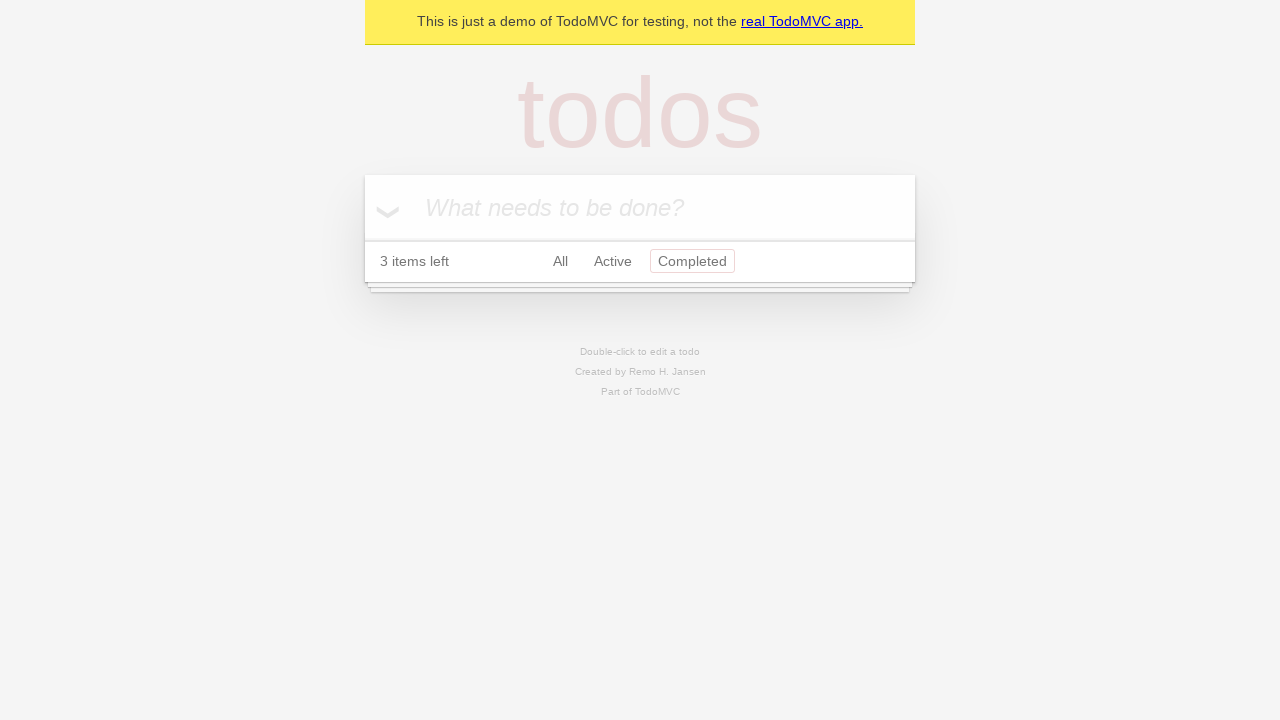

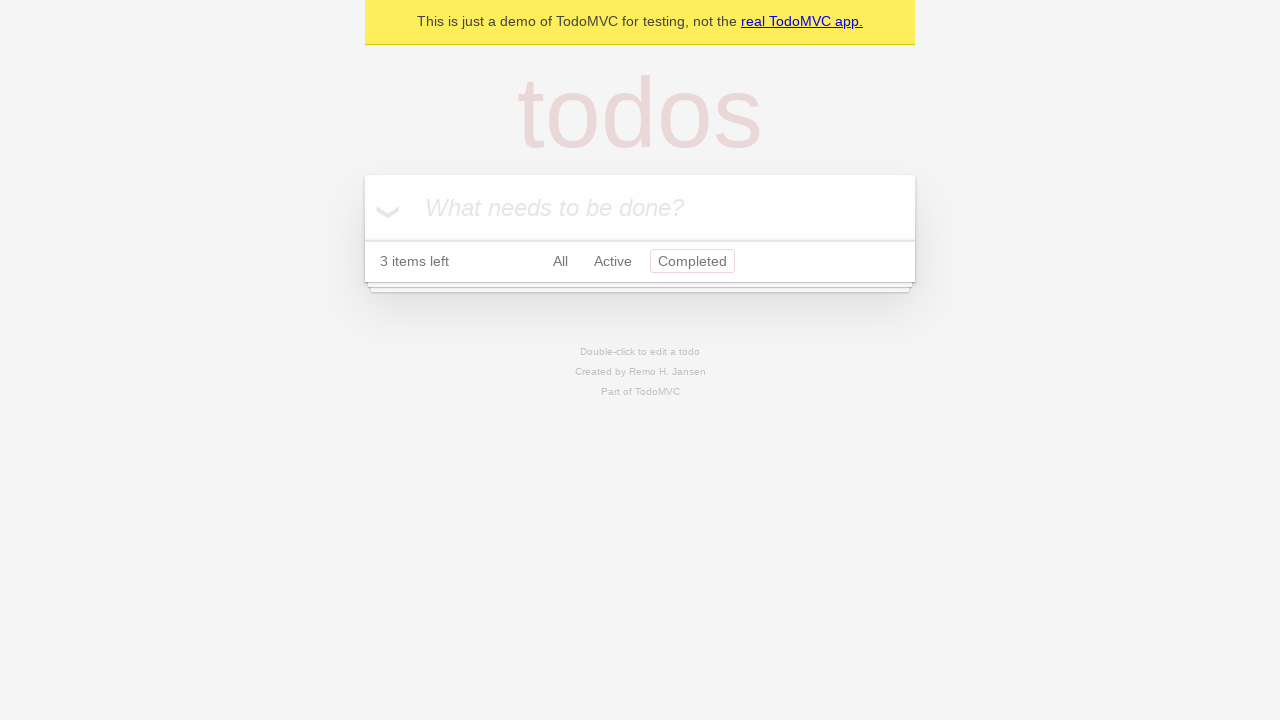